Tests the add/remove elements functionality by clicking an "Add Element" button to create a delete button, verifying it appears, then clicking the delete button and verifying it disappears.

Starting URL: http://the-internet.herokuapp.com/add_remove_elements/

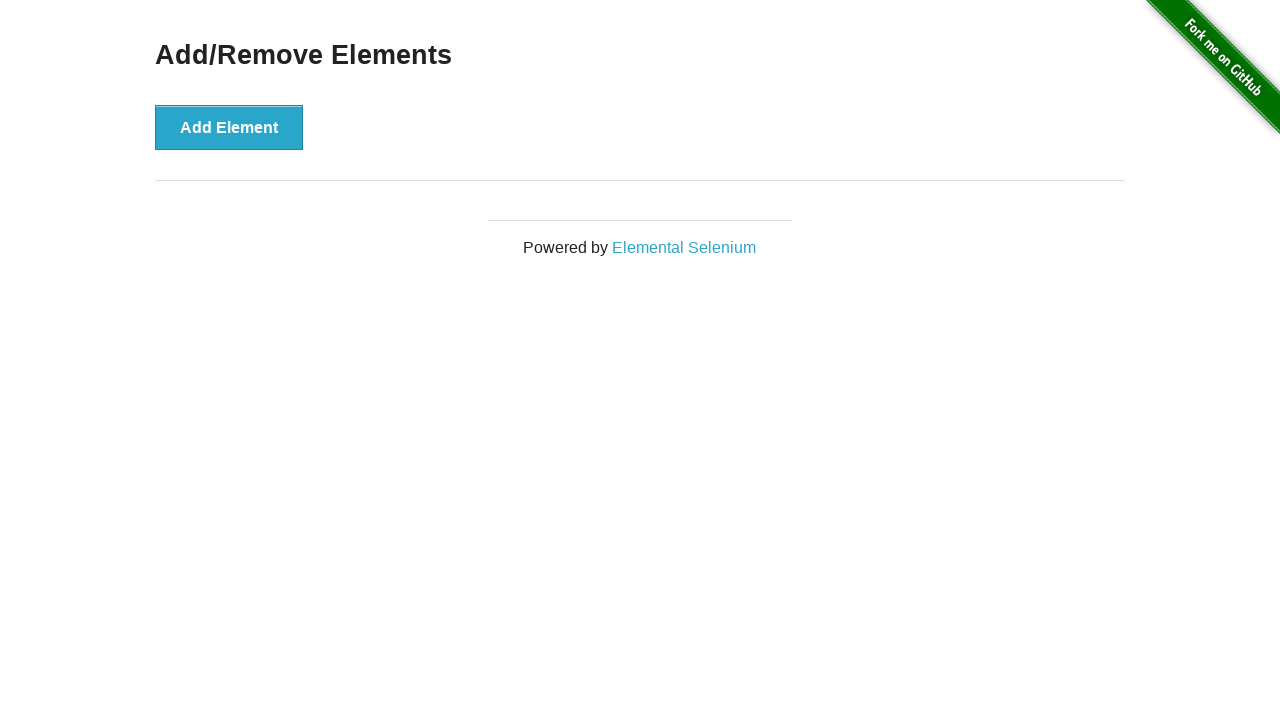

Clicked 'Add Element' button to create a delete button at (229, 127) on xpath=//button[contains(text(),'Add Element')]
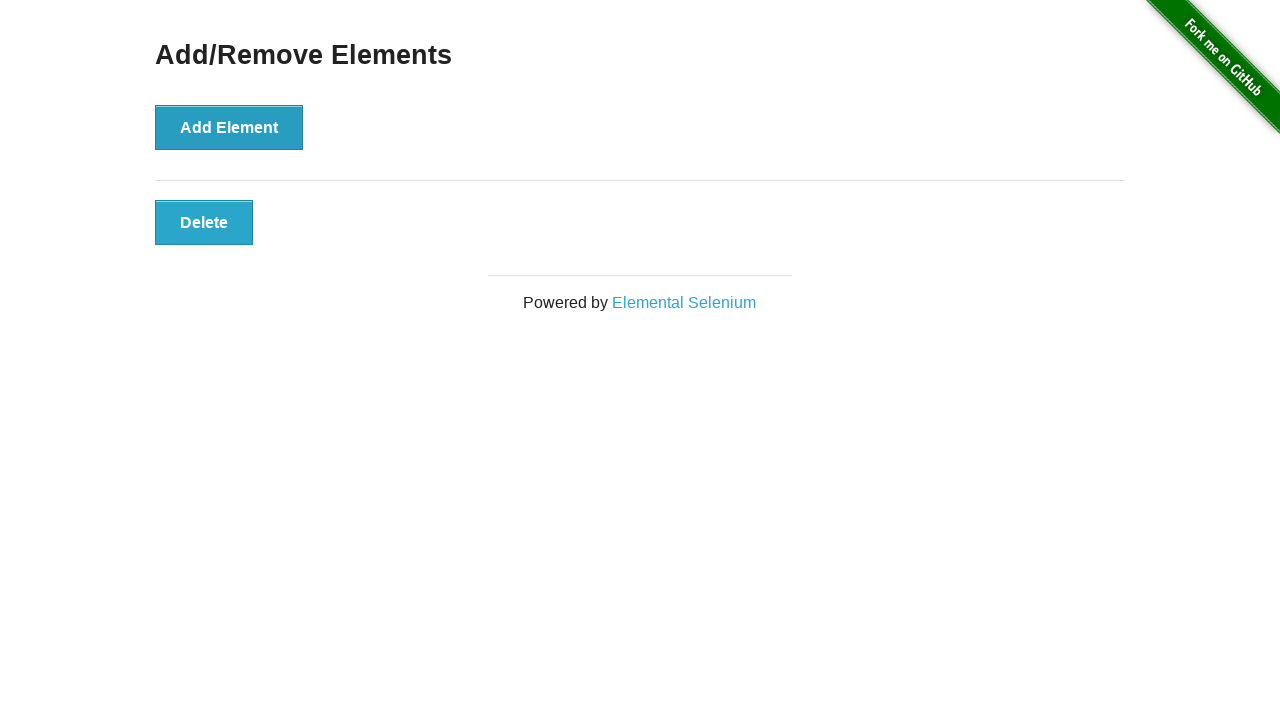

Located the Delete button element
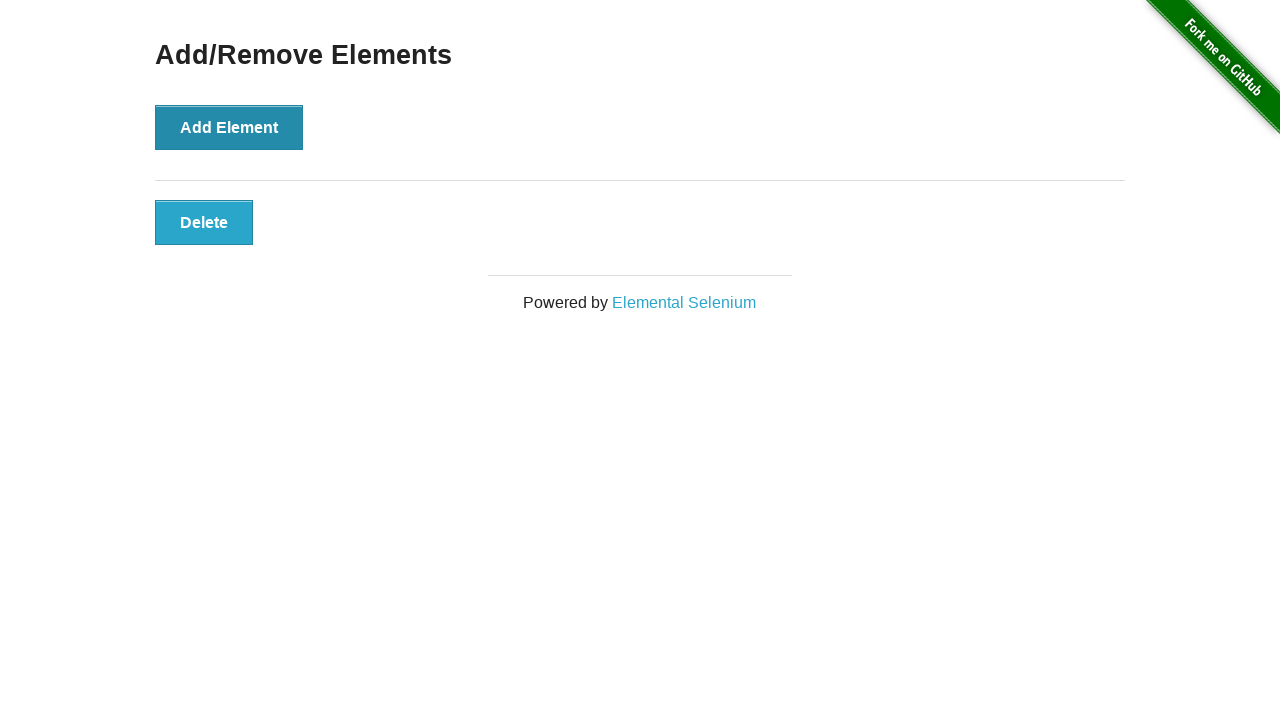

Delete button appeared and is now visible
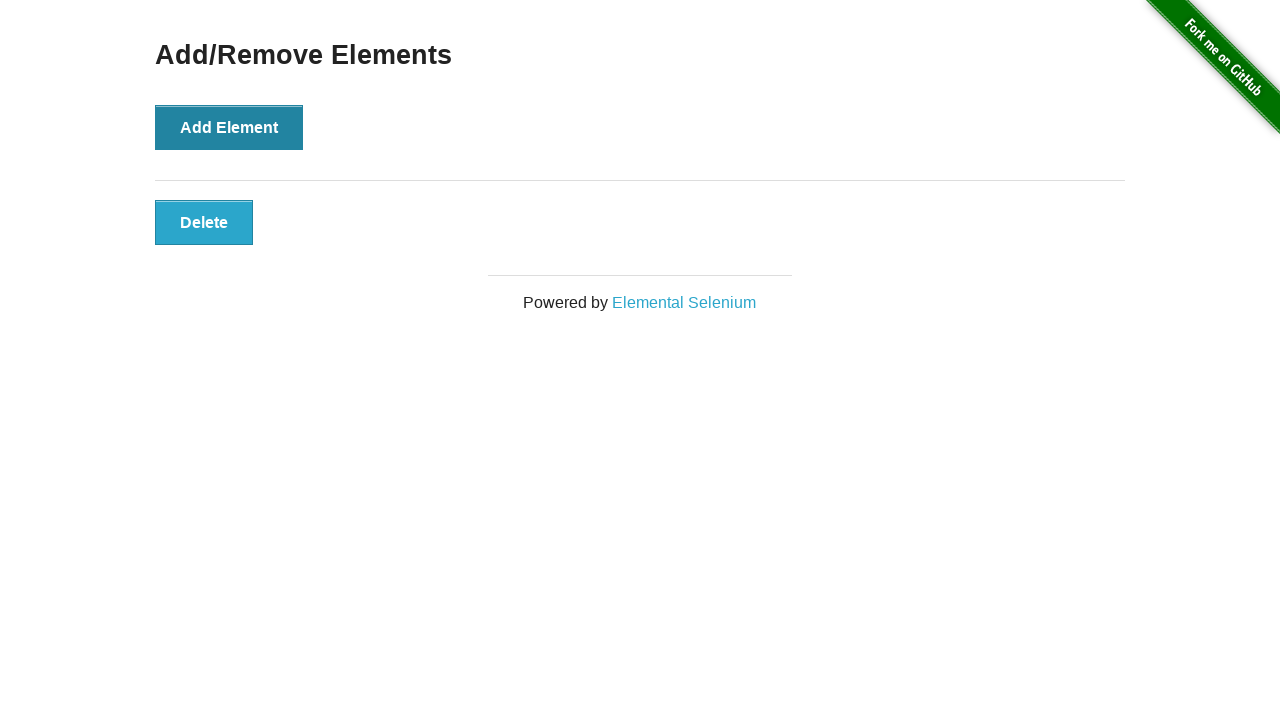

Clicked the Delete button at (204, 222) on xpath=//button[contains(text(),'Delete')]
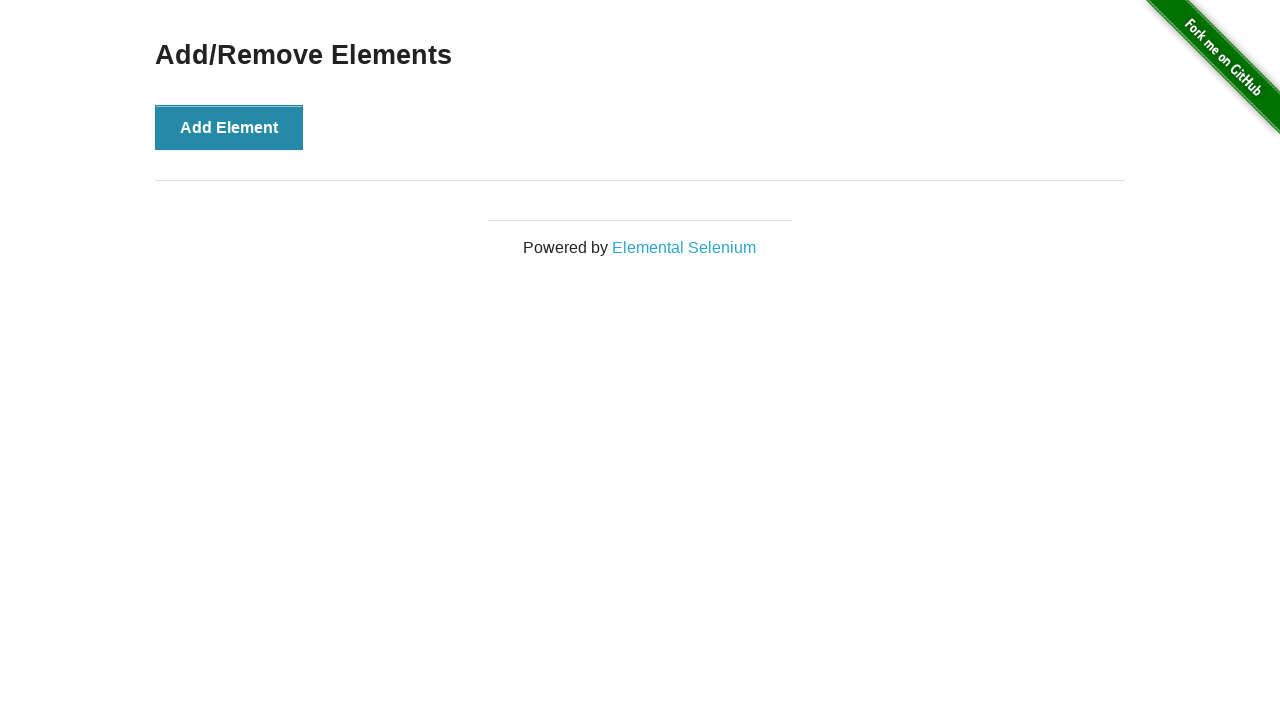

Delete button disappeared and is no longer visible
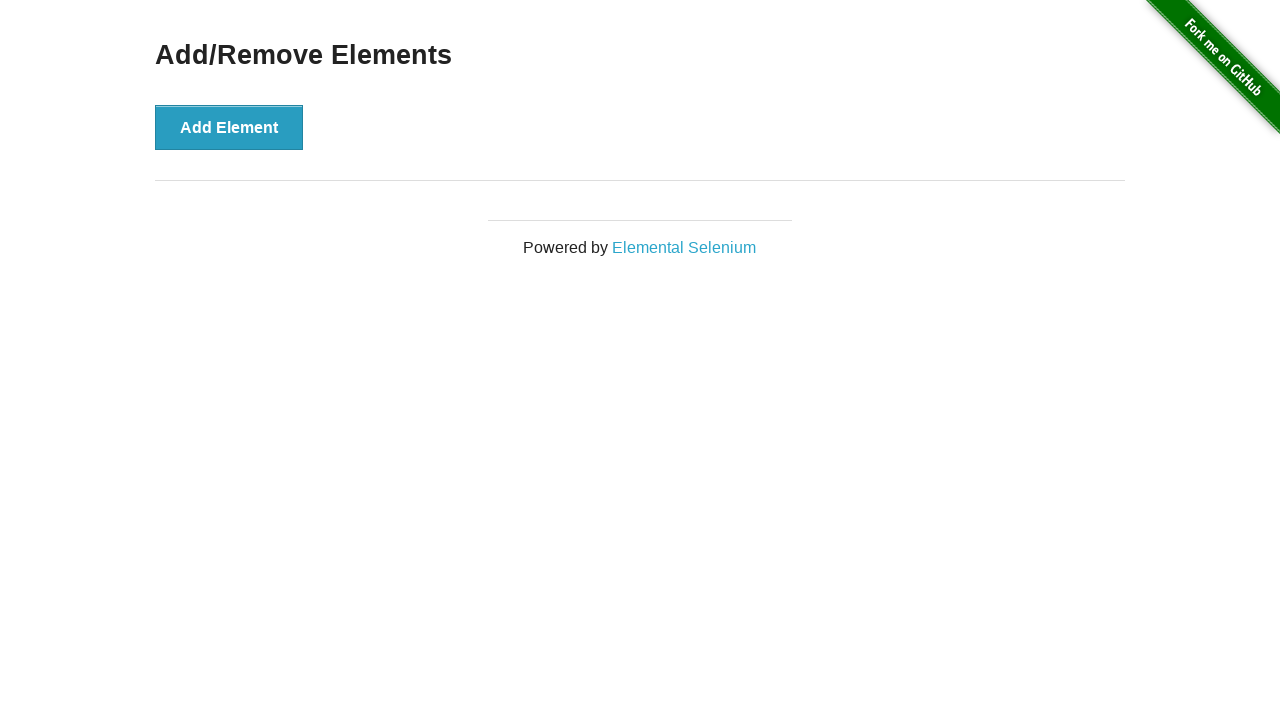

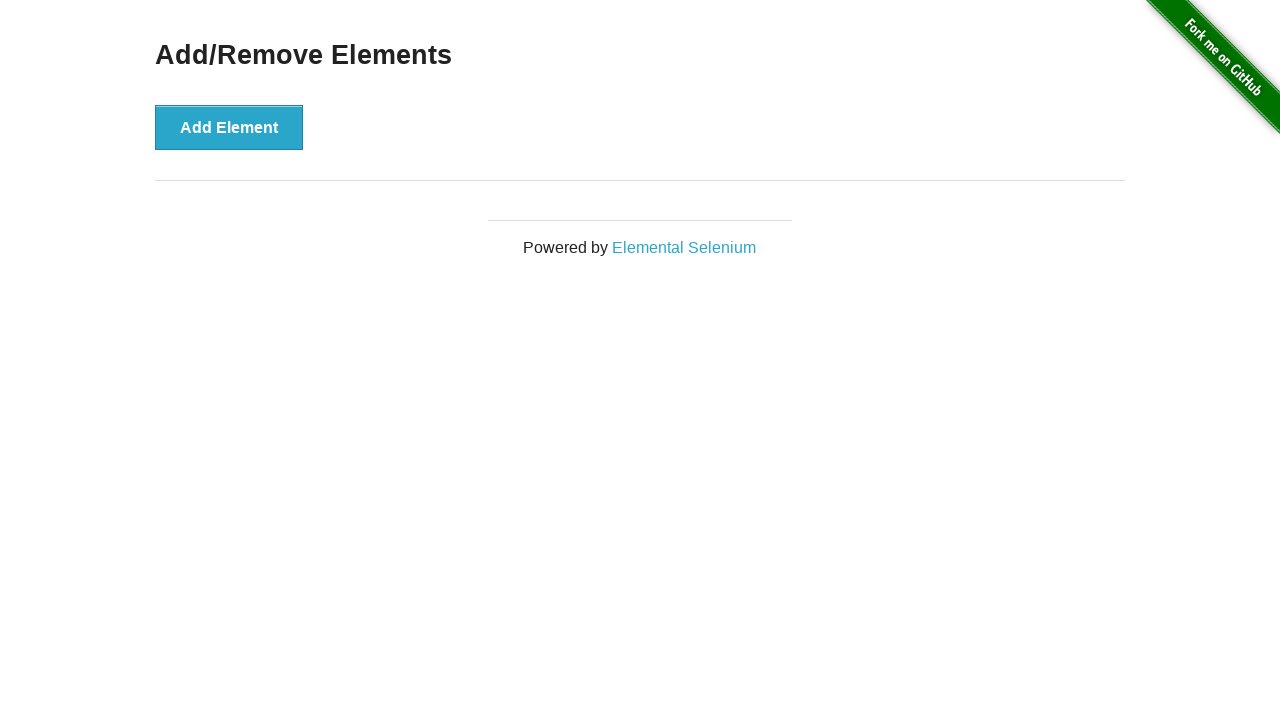